Tests sending a tab key without targeting a specific element first, verifying the page displays the correct key press result

Starting URL: http://the-internet.herokuapp.com/key_presses

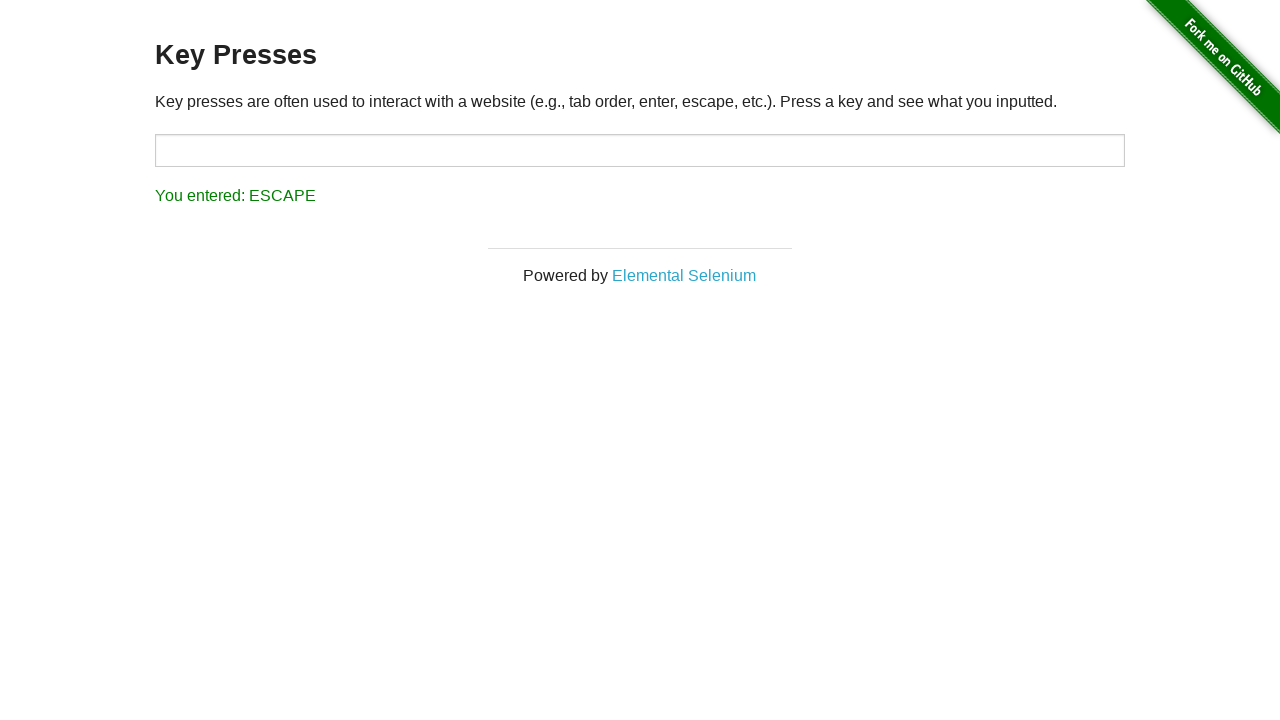

Sent Tab key press to the page without targeting a specific element
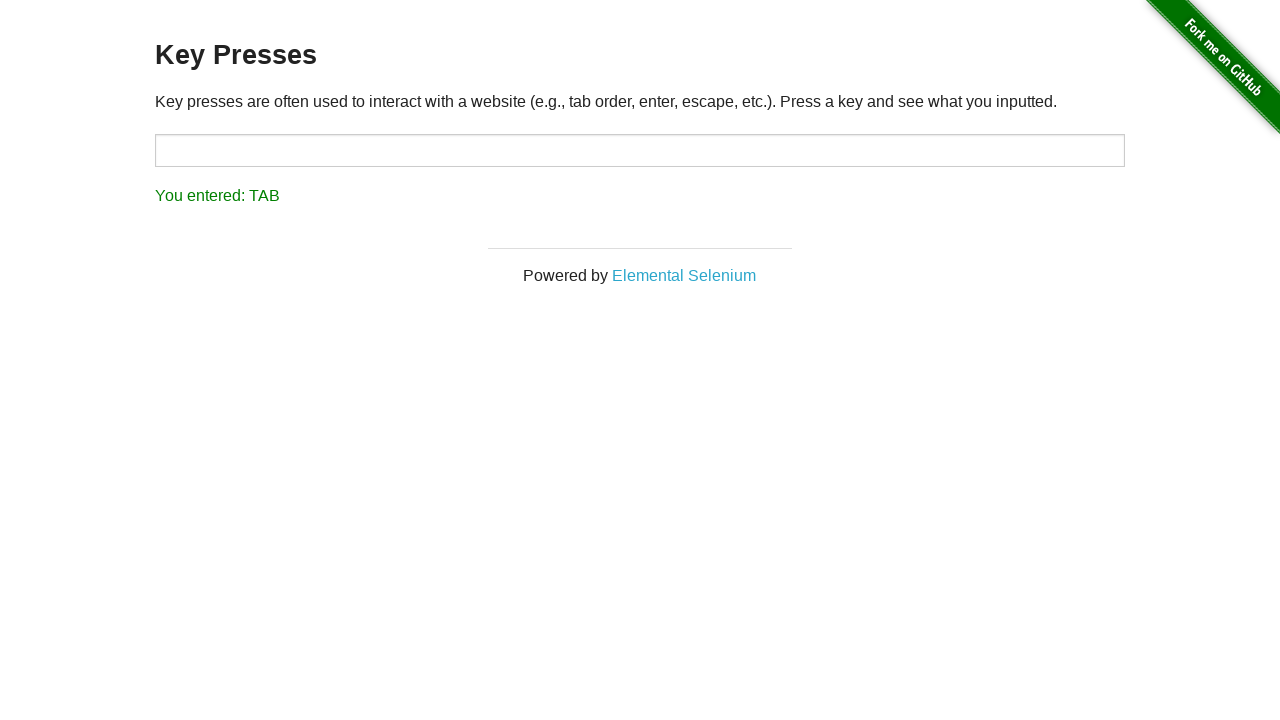

Result element loaded on the page
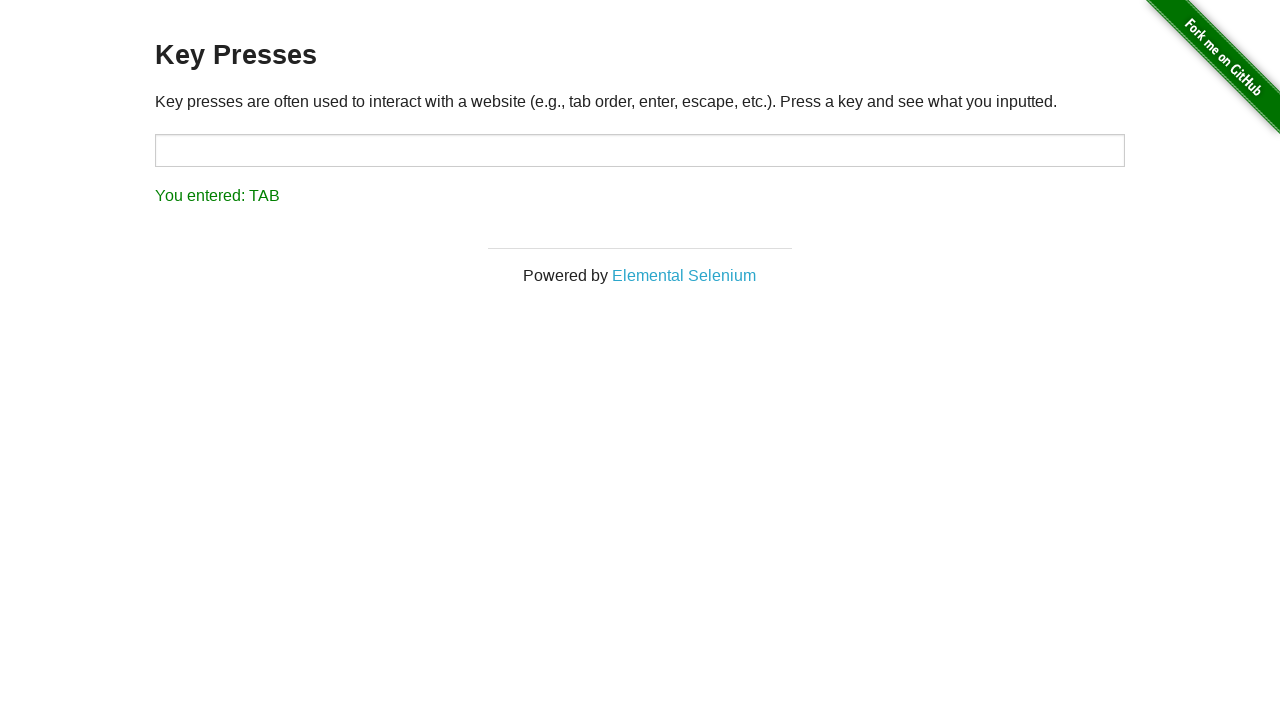

Retrieved result text: 'You entered: TAB'
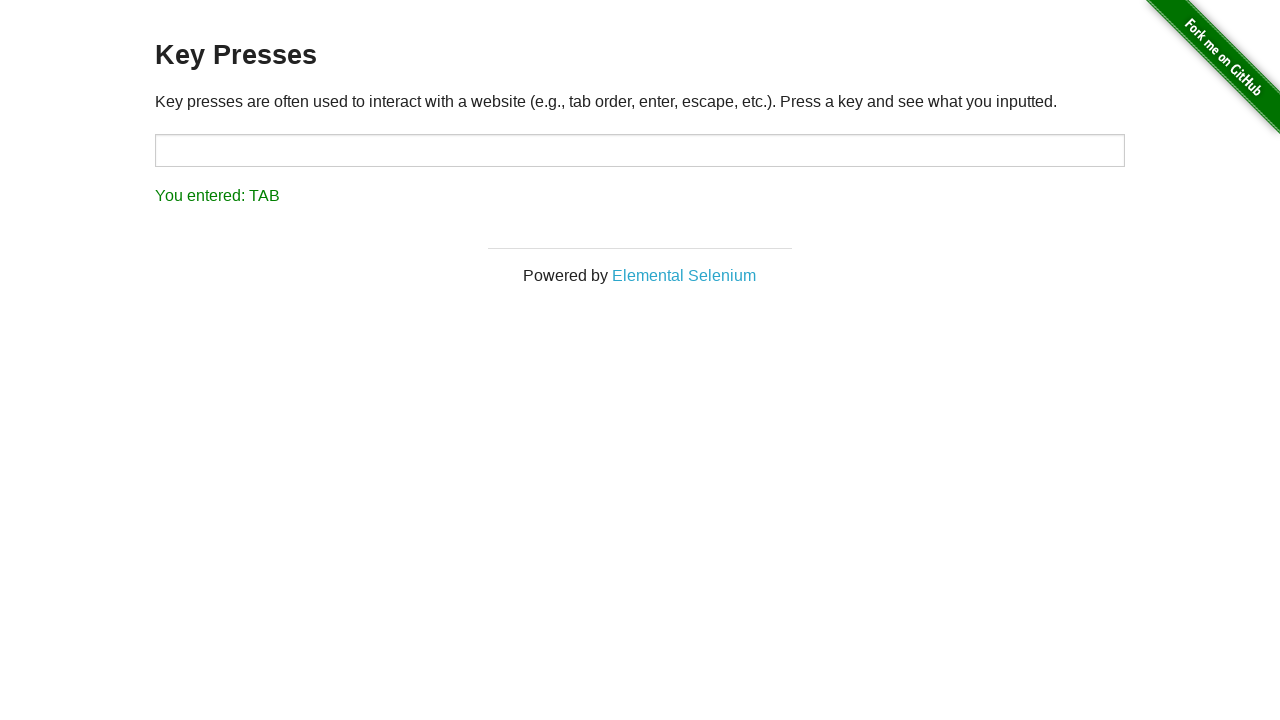

Verified that page correctly displays 'You entered: TAB' for Tab key press
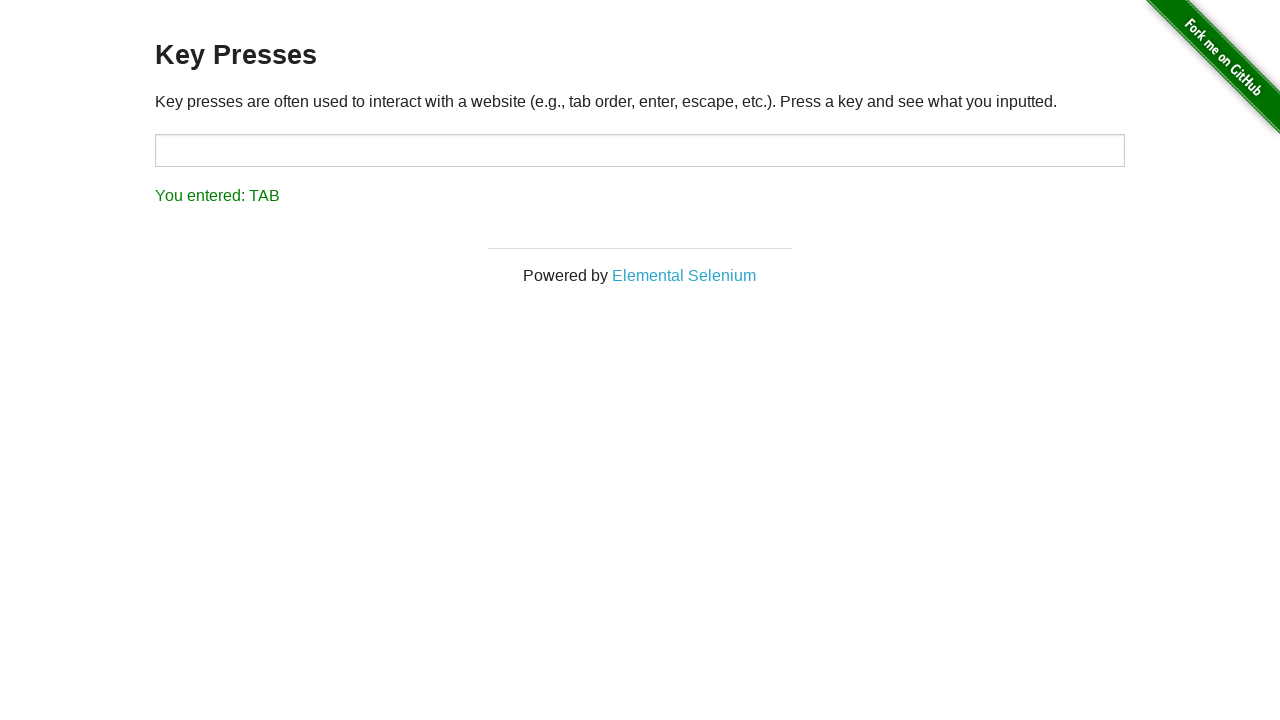

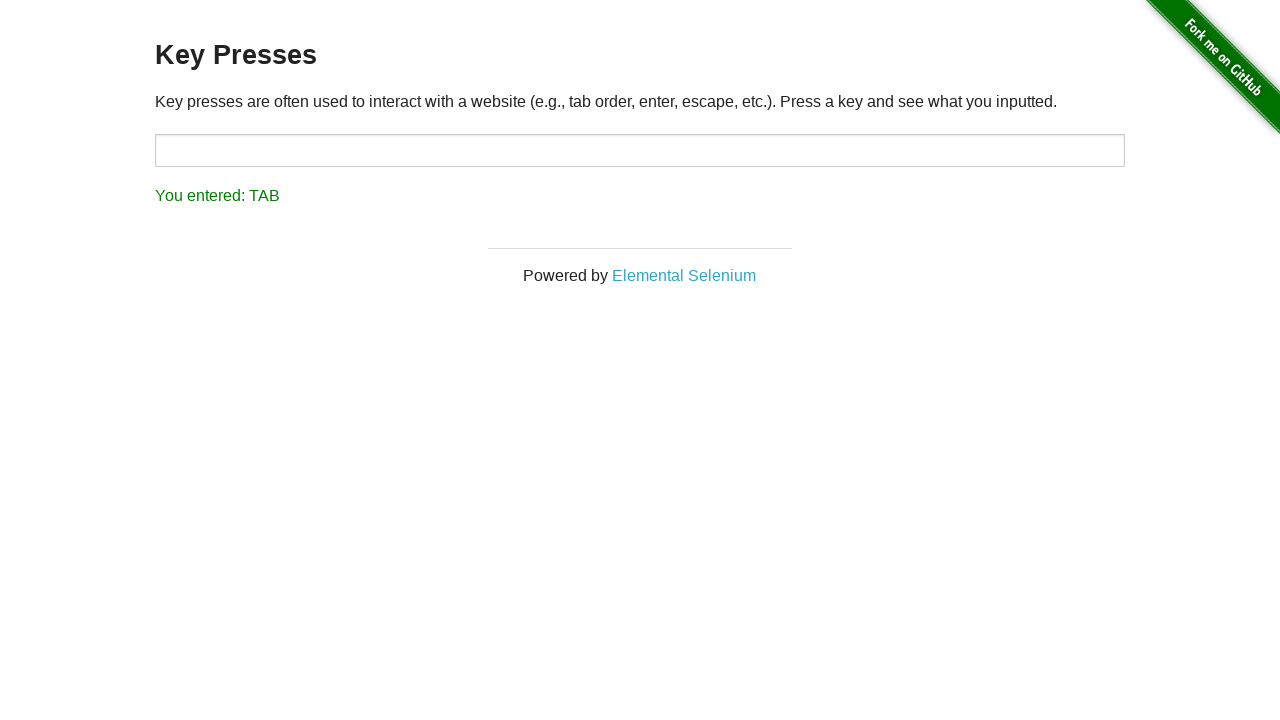